Tests that the GitHub homepage has the expected title by navigating to github.com and verifying the page title.

Starting URL: https://github.com

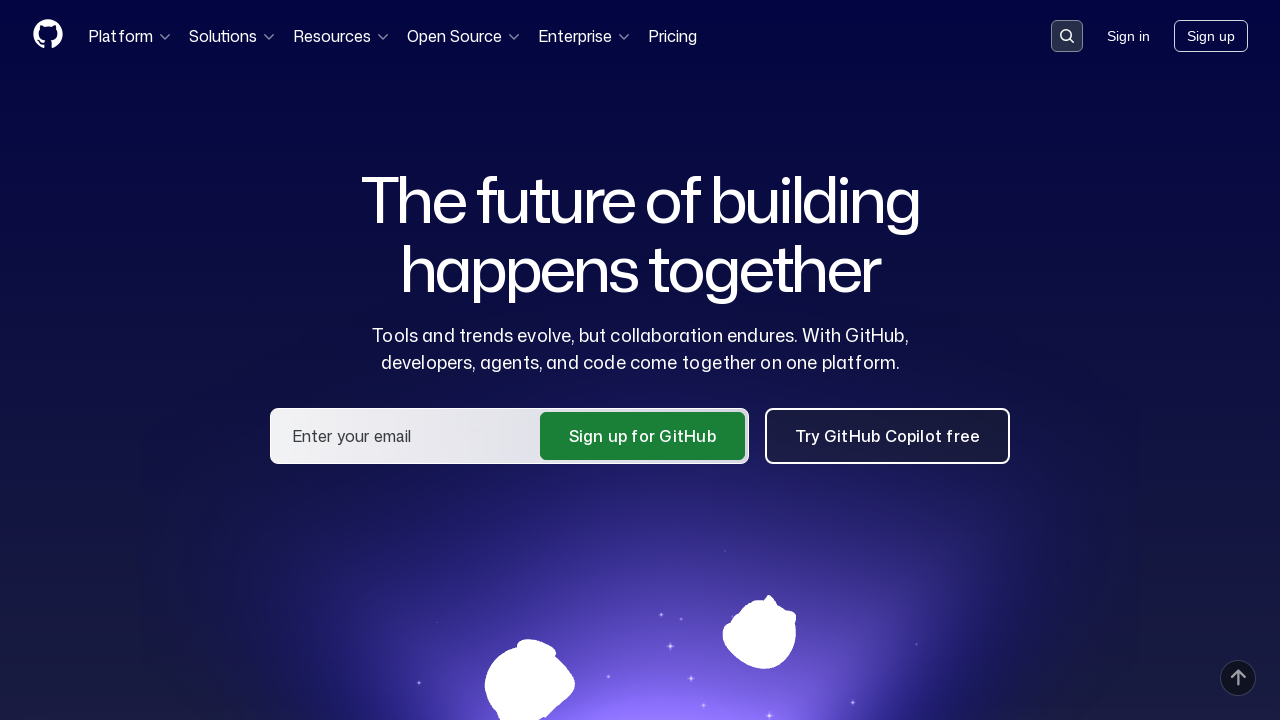

Navigated to GitHub homepage
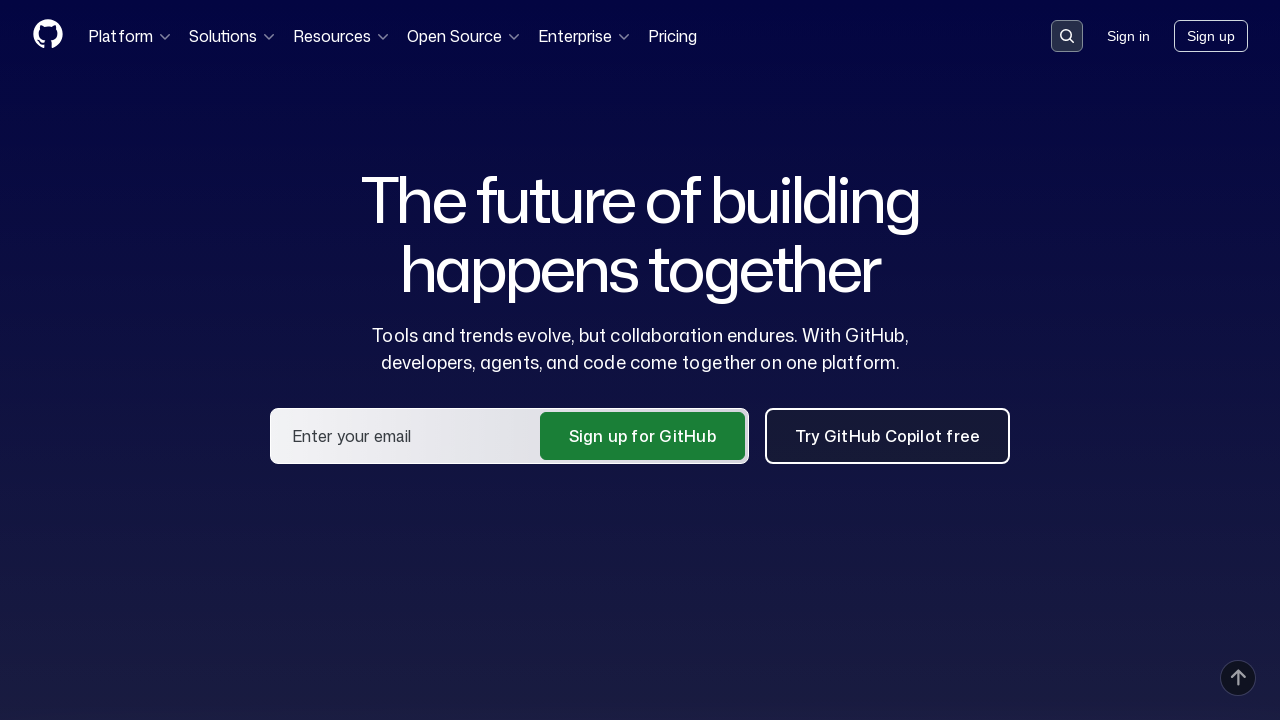

Retrieved page title
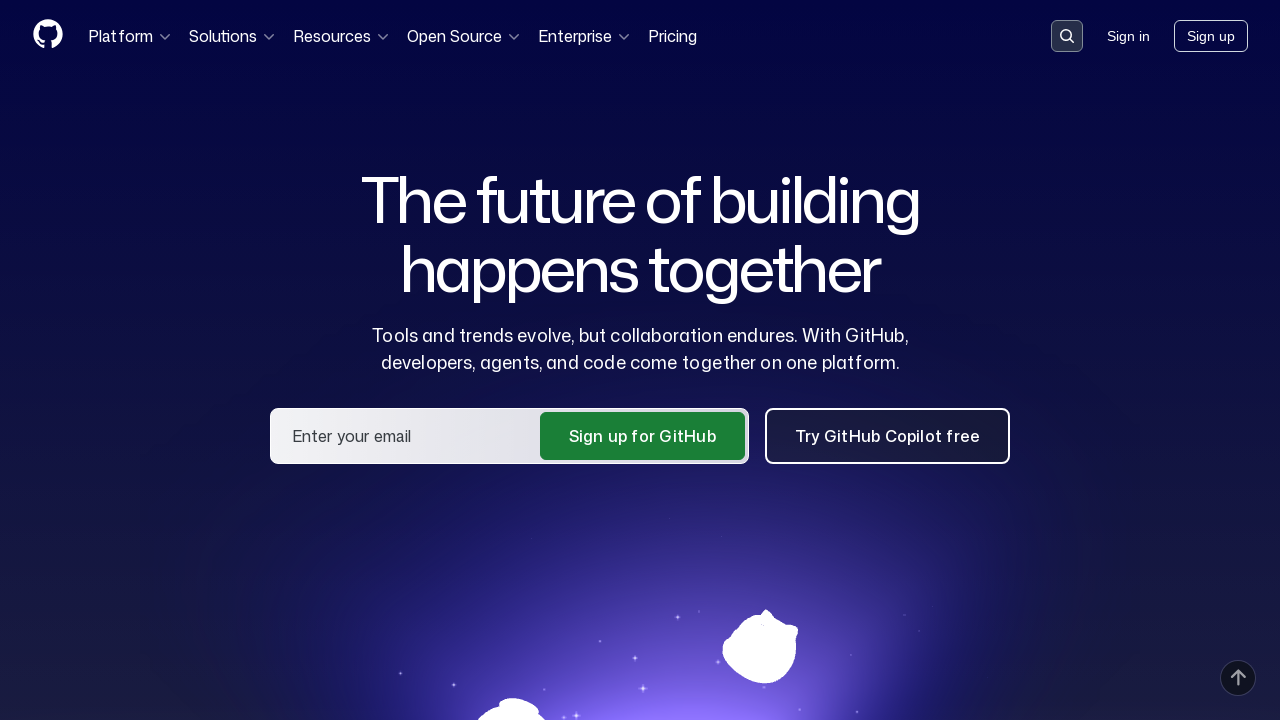

Verified page title contains 'GitHub': GitHub · Change is constant. GitHub keeps you ahead. · GitHub
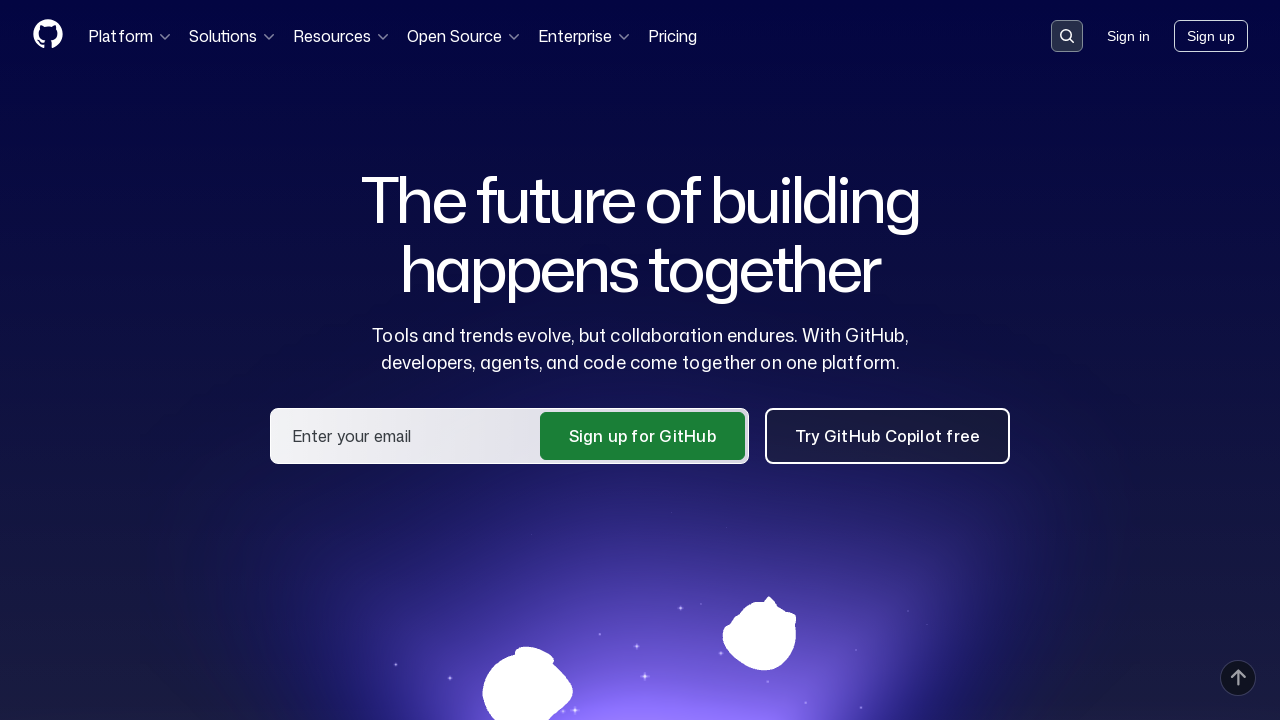

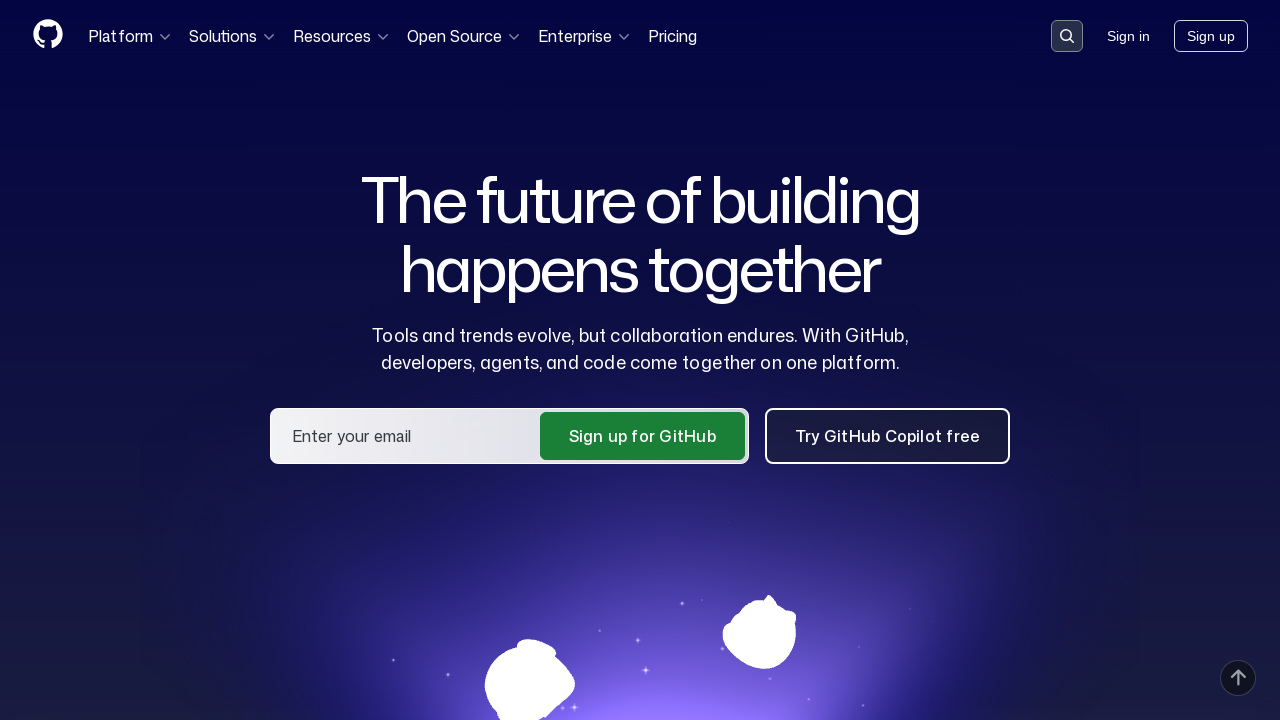